Tests that success indicator appears when an achievable cash goal is set with aggressive strategy.

Starting URL: https://frameworkrealestatesolutions.com/portfolio-simulator-v3.html

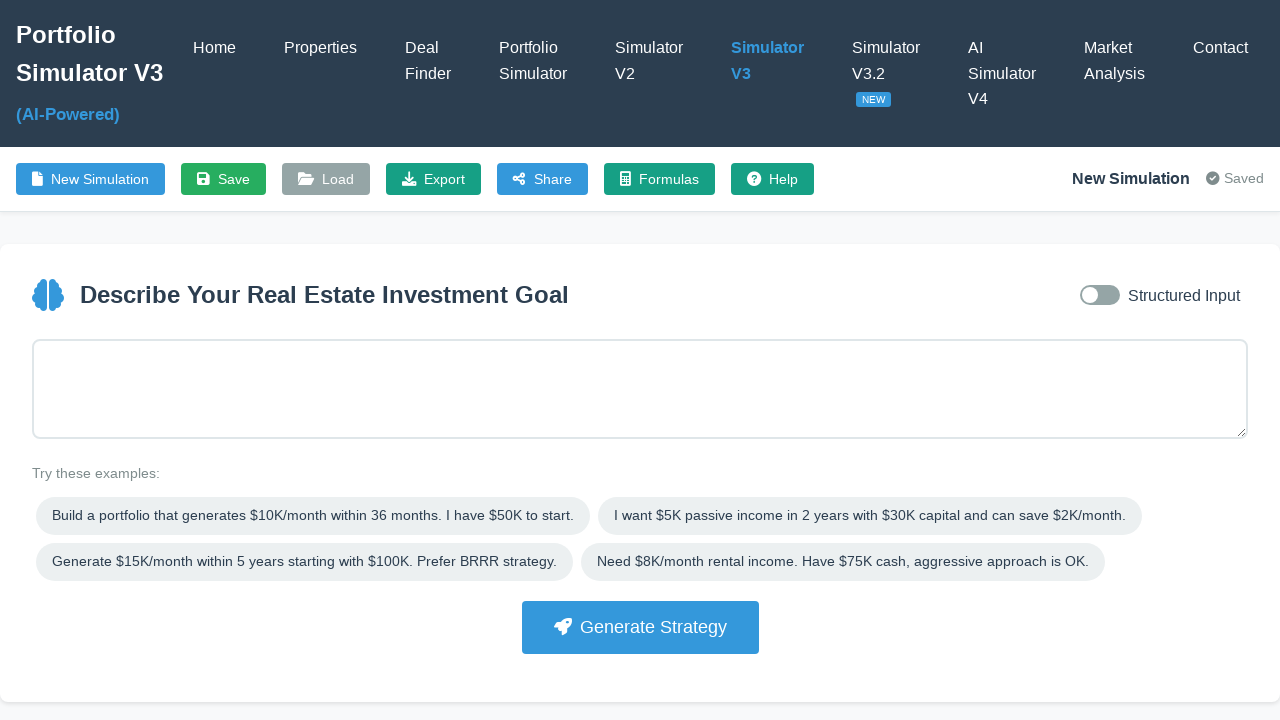

Portfolio Simulator V3 page loaded
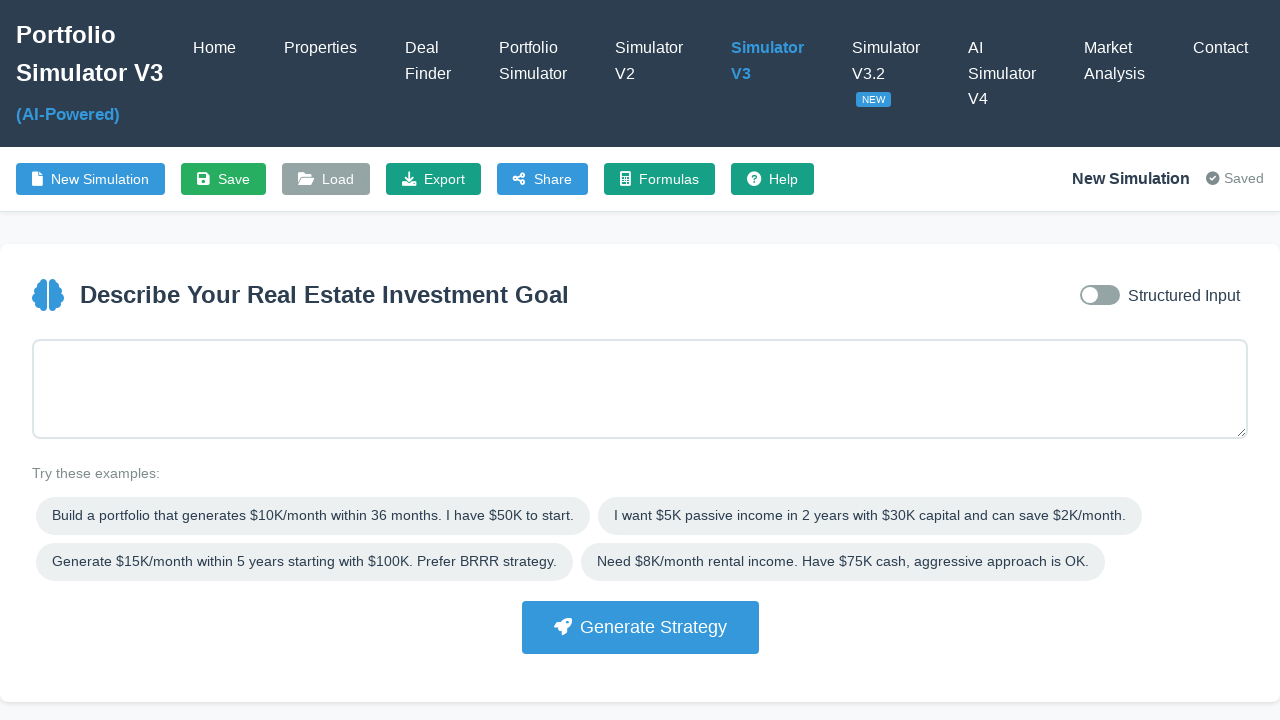

Switched to structured input mode at (1100, 295) on #inputModeToggle
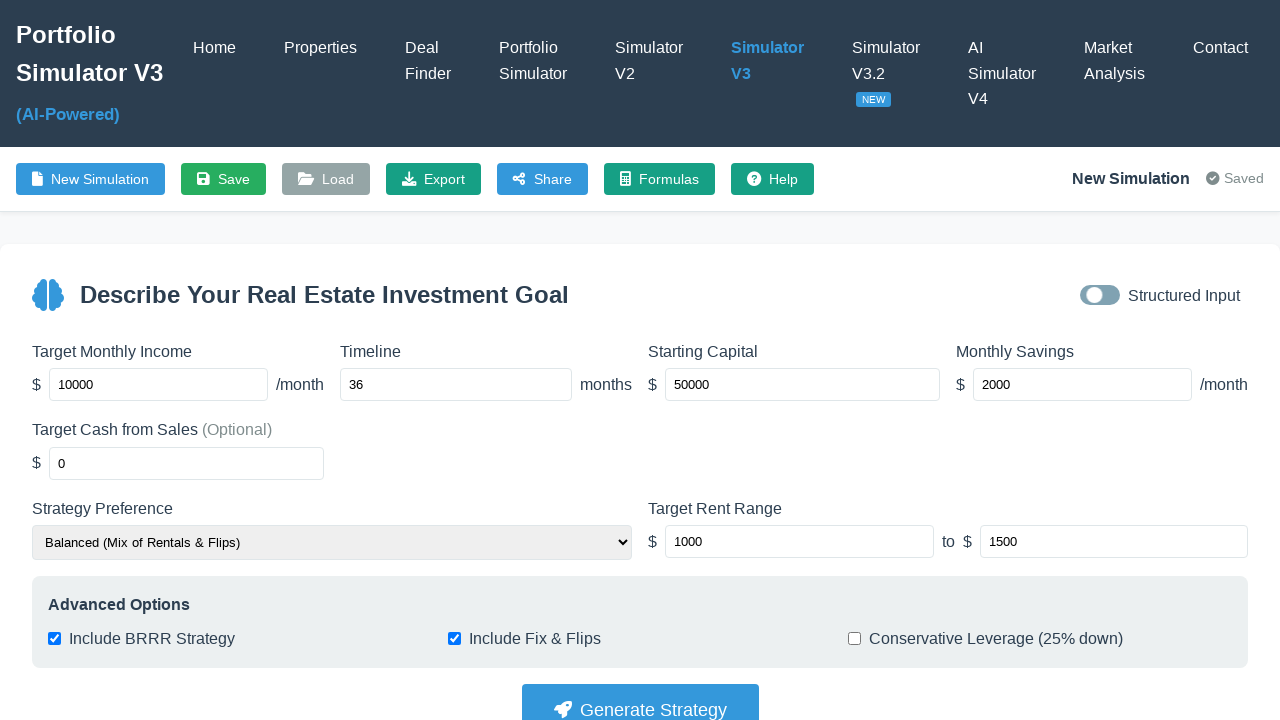

Set target income to 0 on #targetIncome
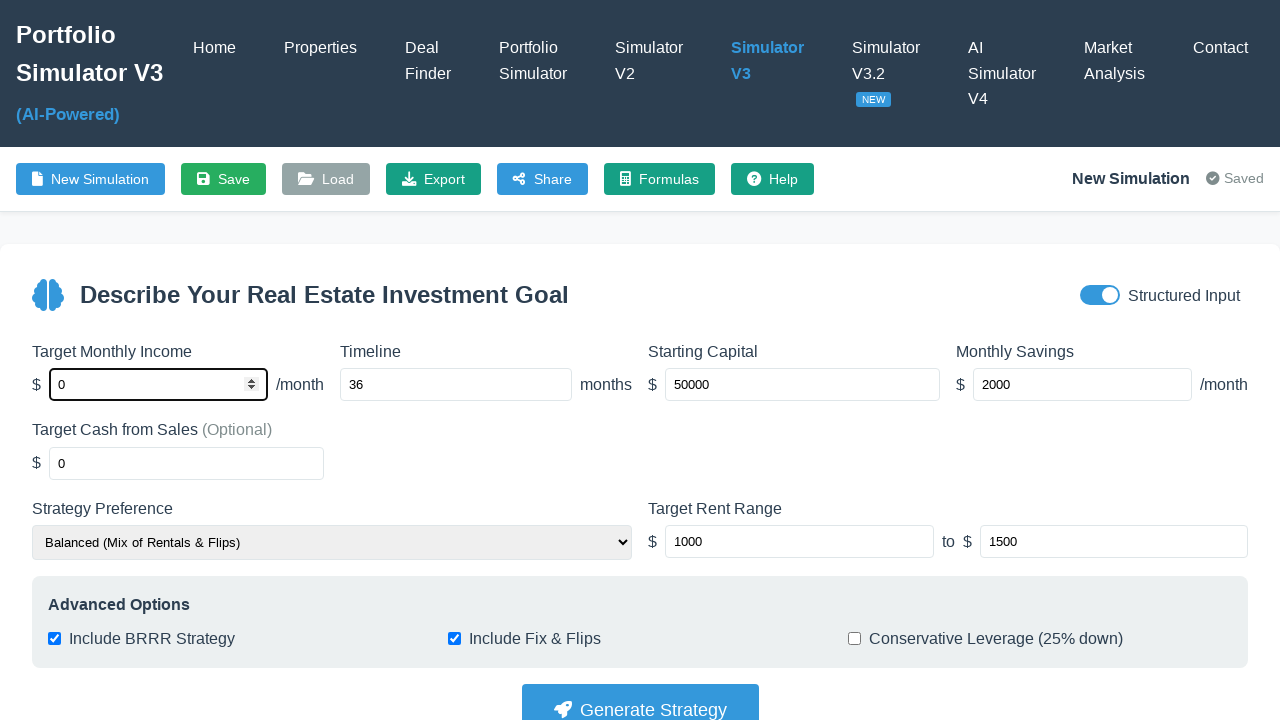

Set target cash from sales to 30000 on #targetCashFromSales
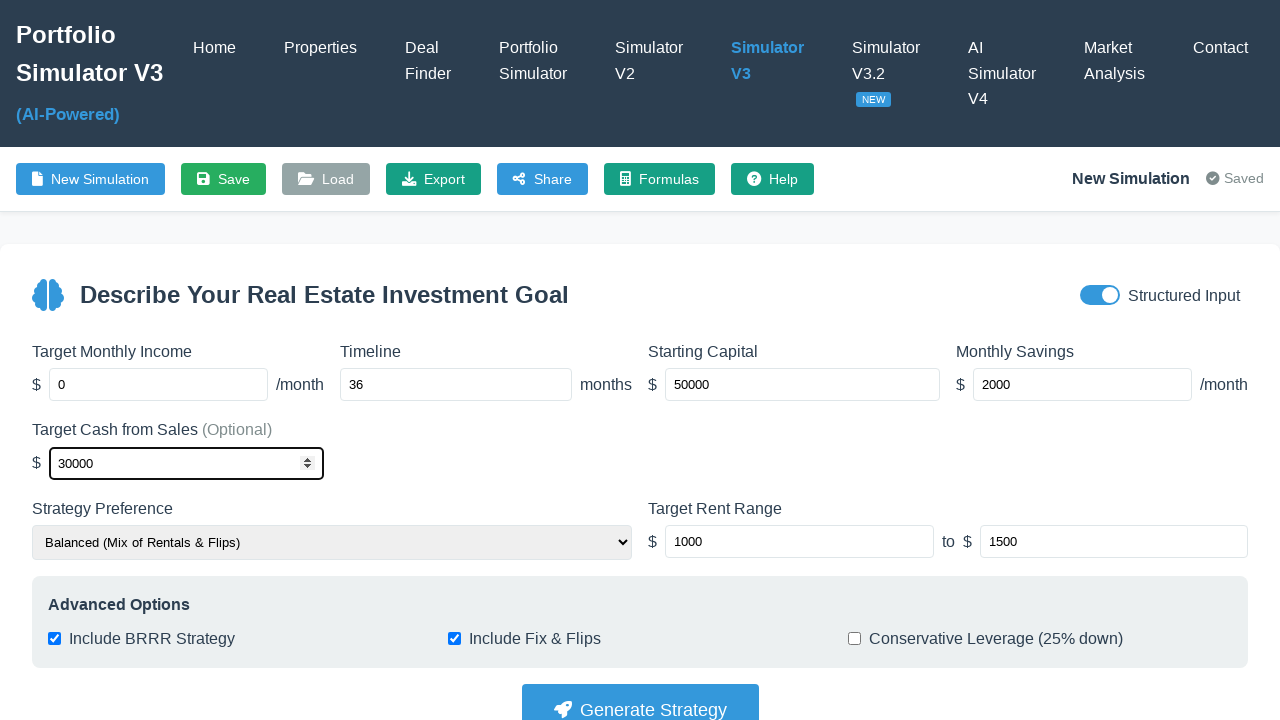

Set timeline to 24 months on #timeline
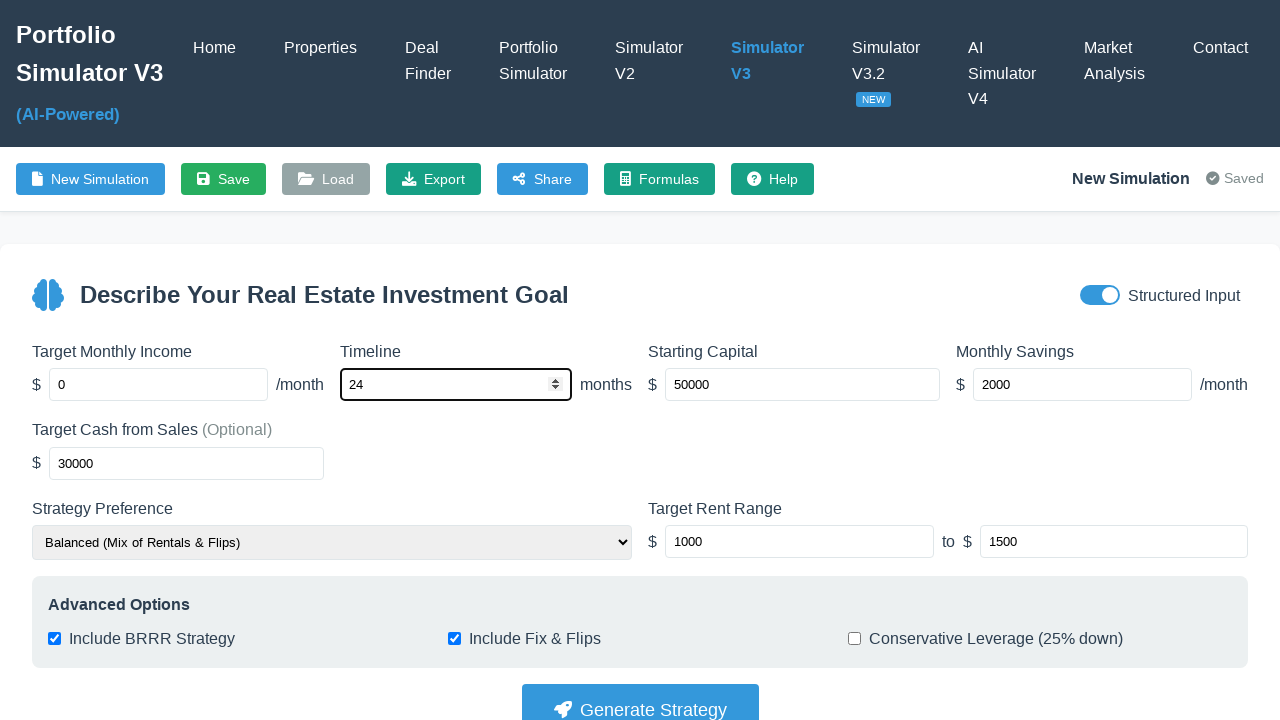

Set starting capital to 50000 on #startingCapital
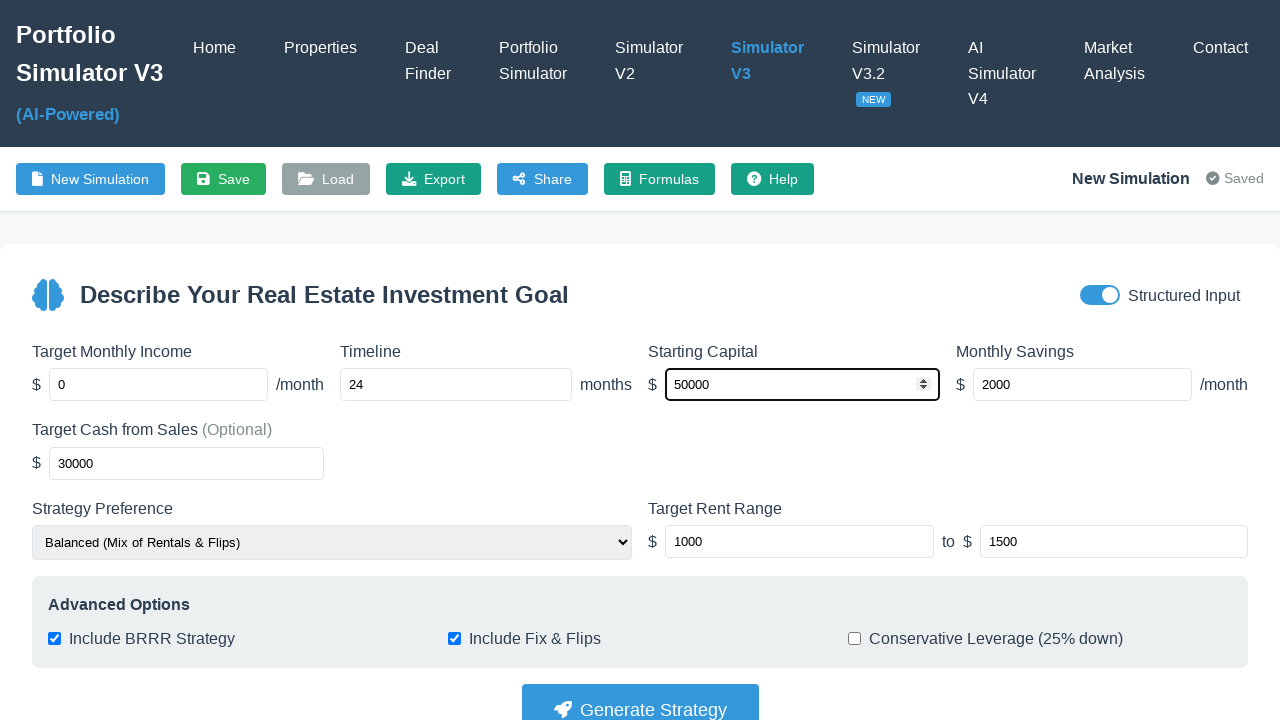

Selected aggressive strategy on #strategyPreference
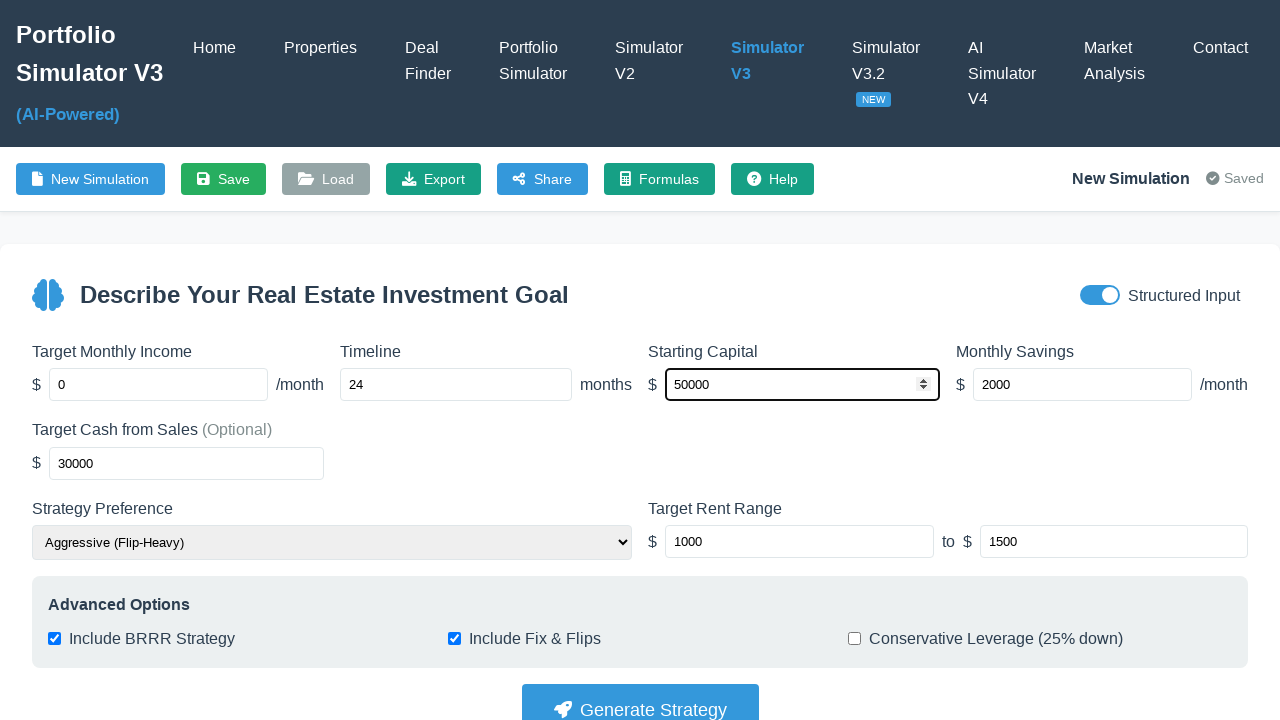

Clicked Generate Strategy button at (640, 694) on button:has-text("Generate Strategy")
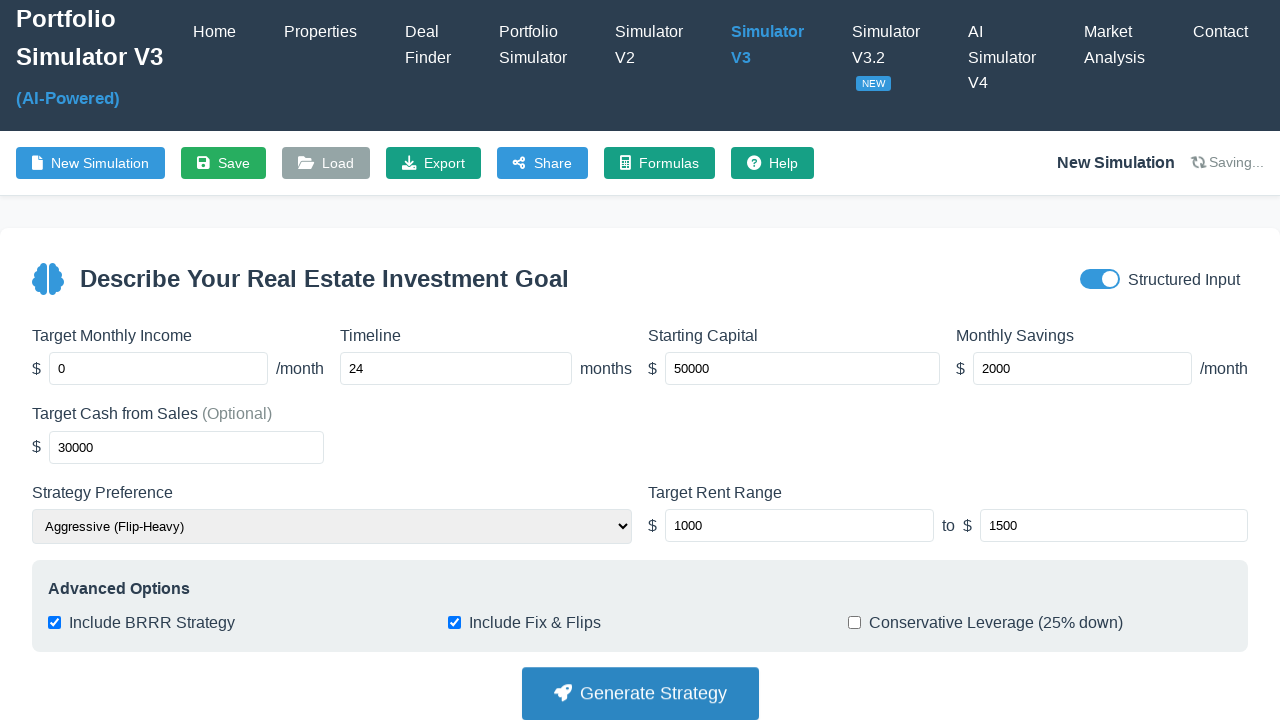

Strategy cards loaded and displayed
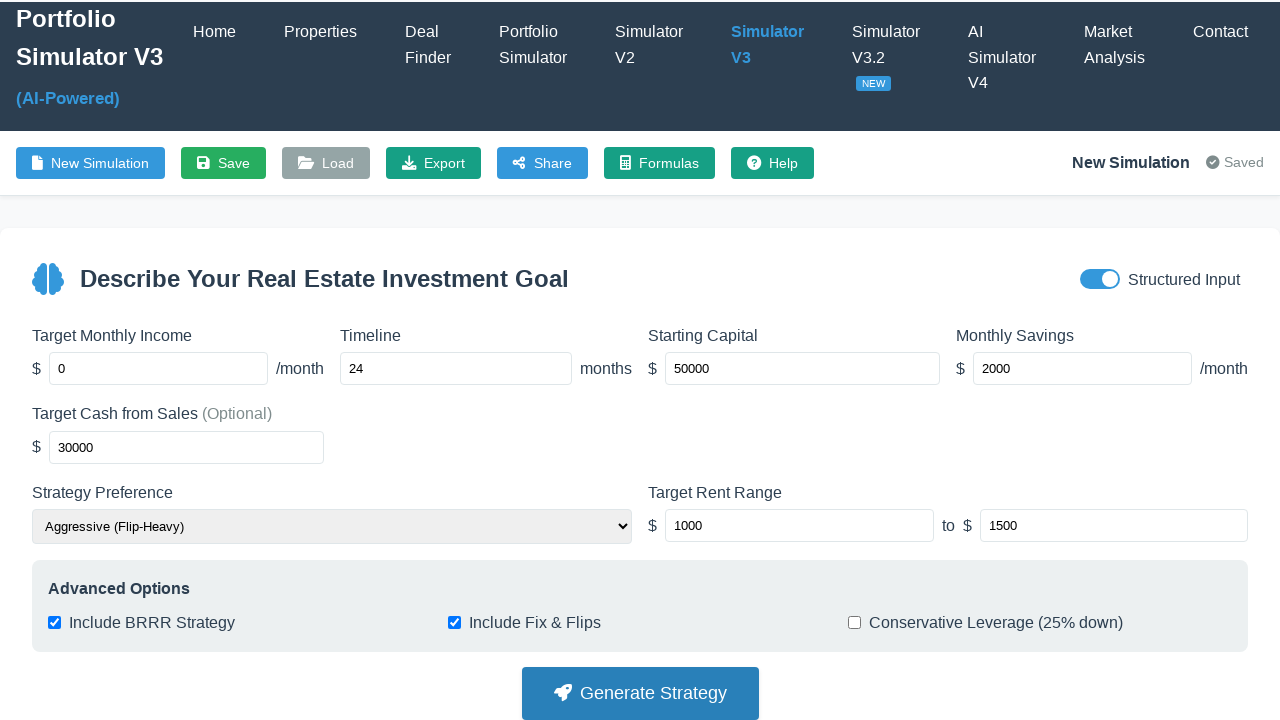

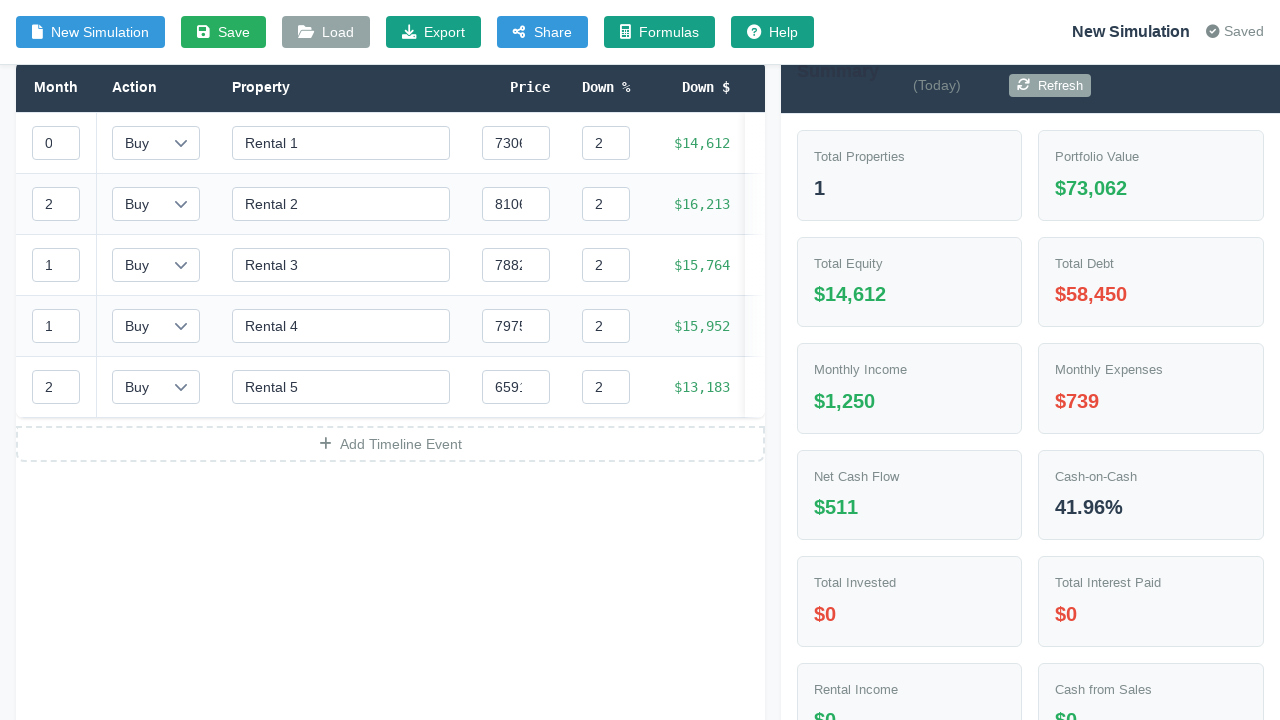